Navigates to the Path2USA travel companions page after clearing cookies and maximizing the browser window

Starting URL: https://www.path2usa.com/travel-companions

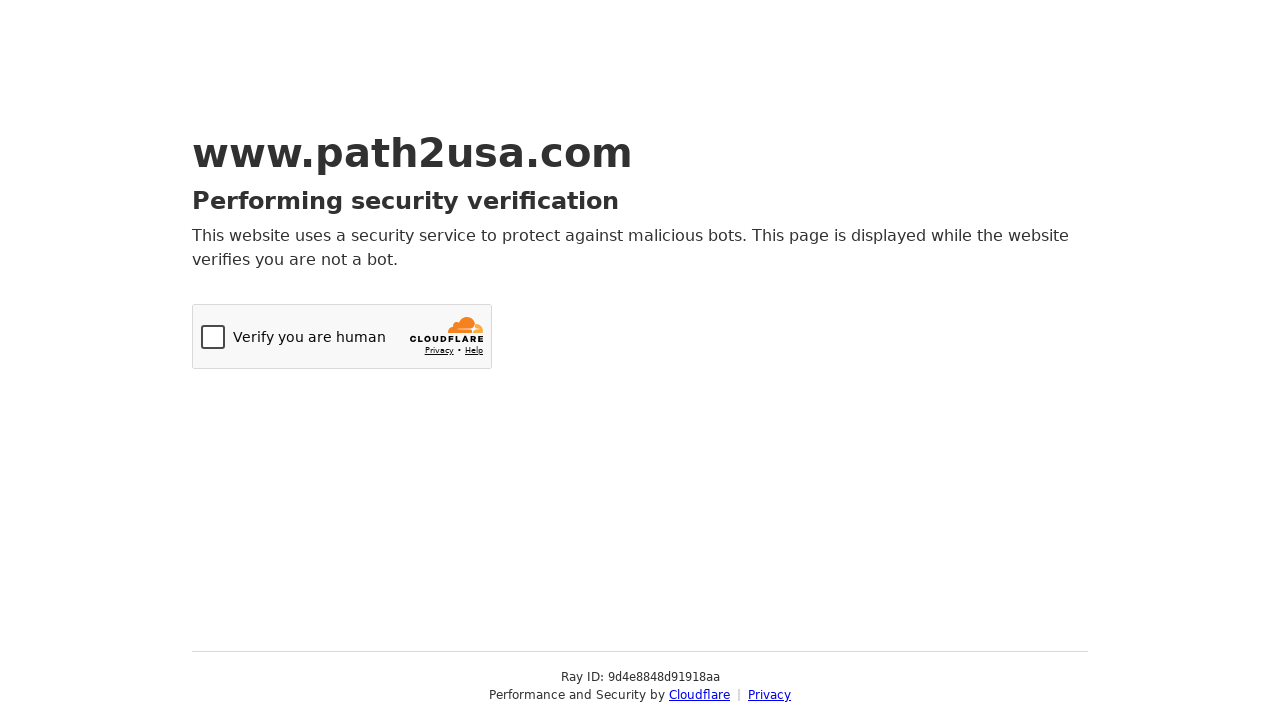

Cleared all cookies from browser context
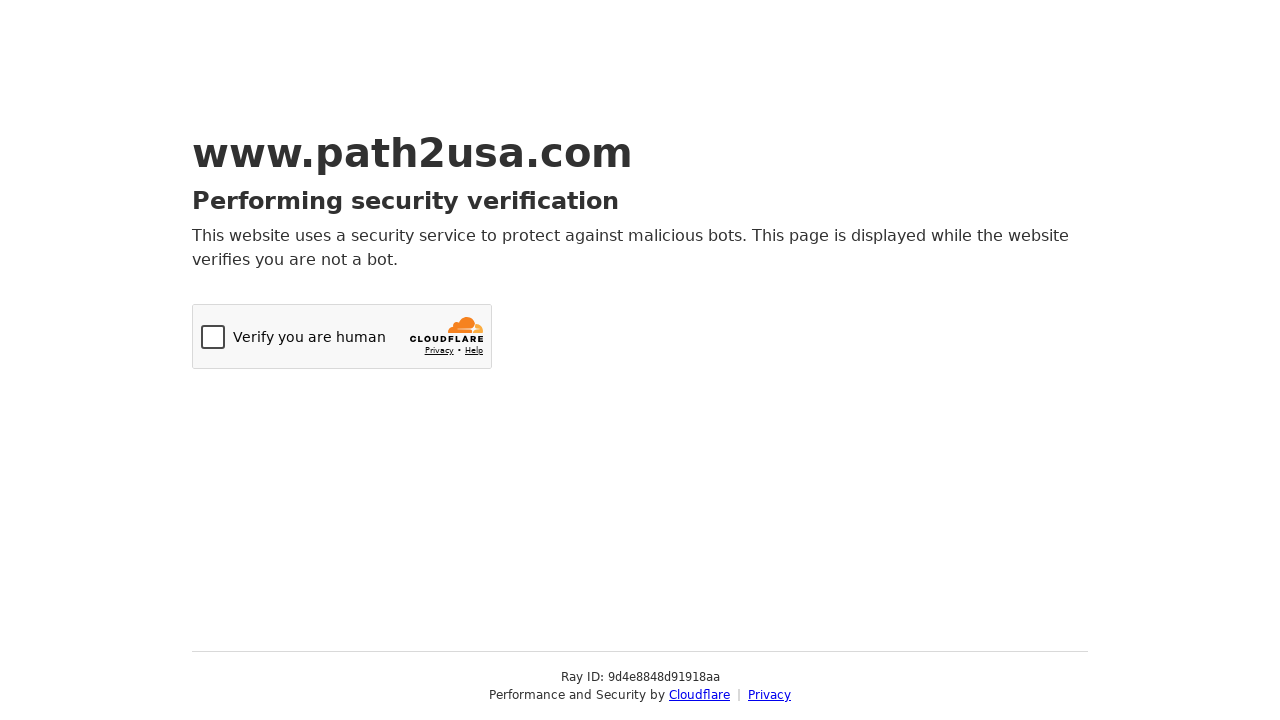

Navigated to Path2USA travel companions page
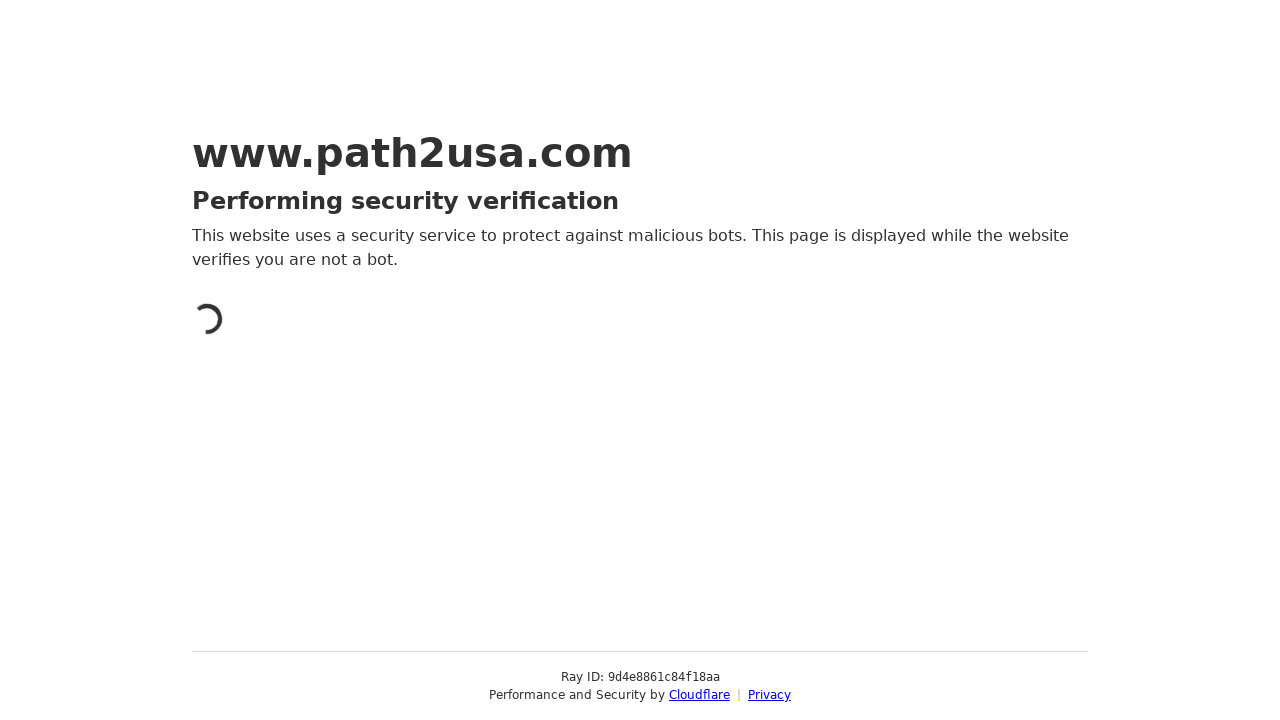

Maximized browser window to 1920x1080
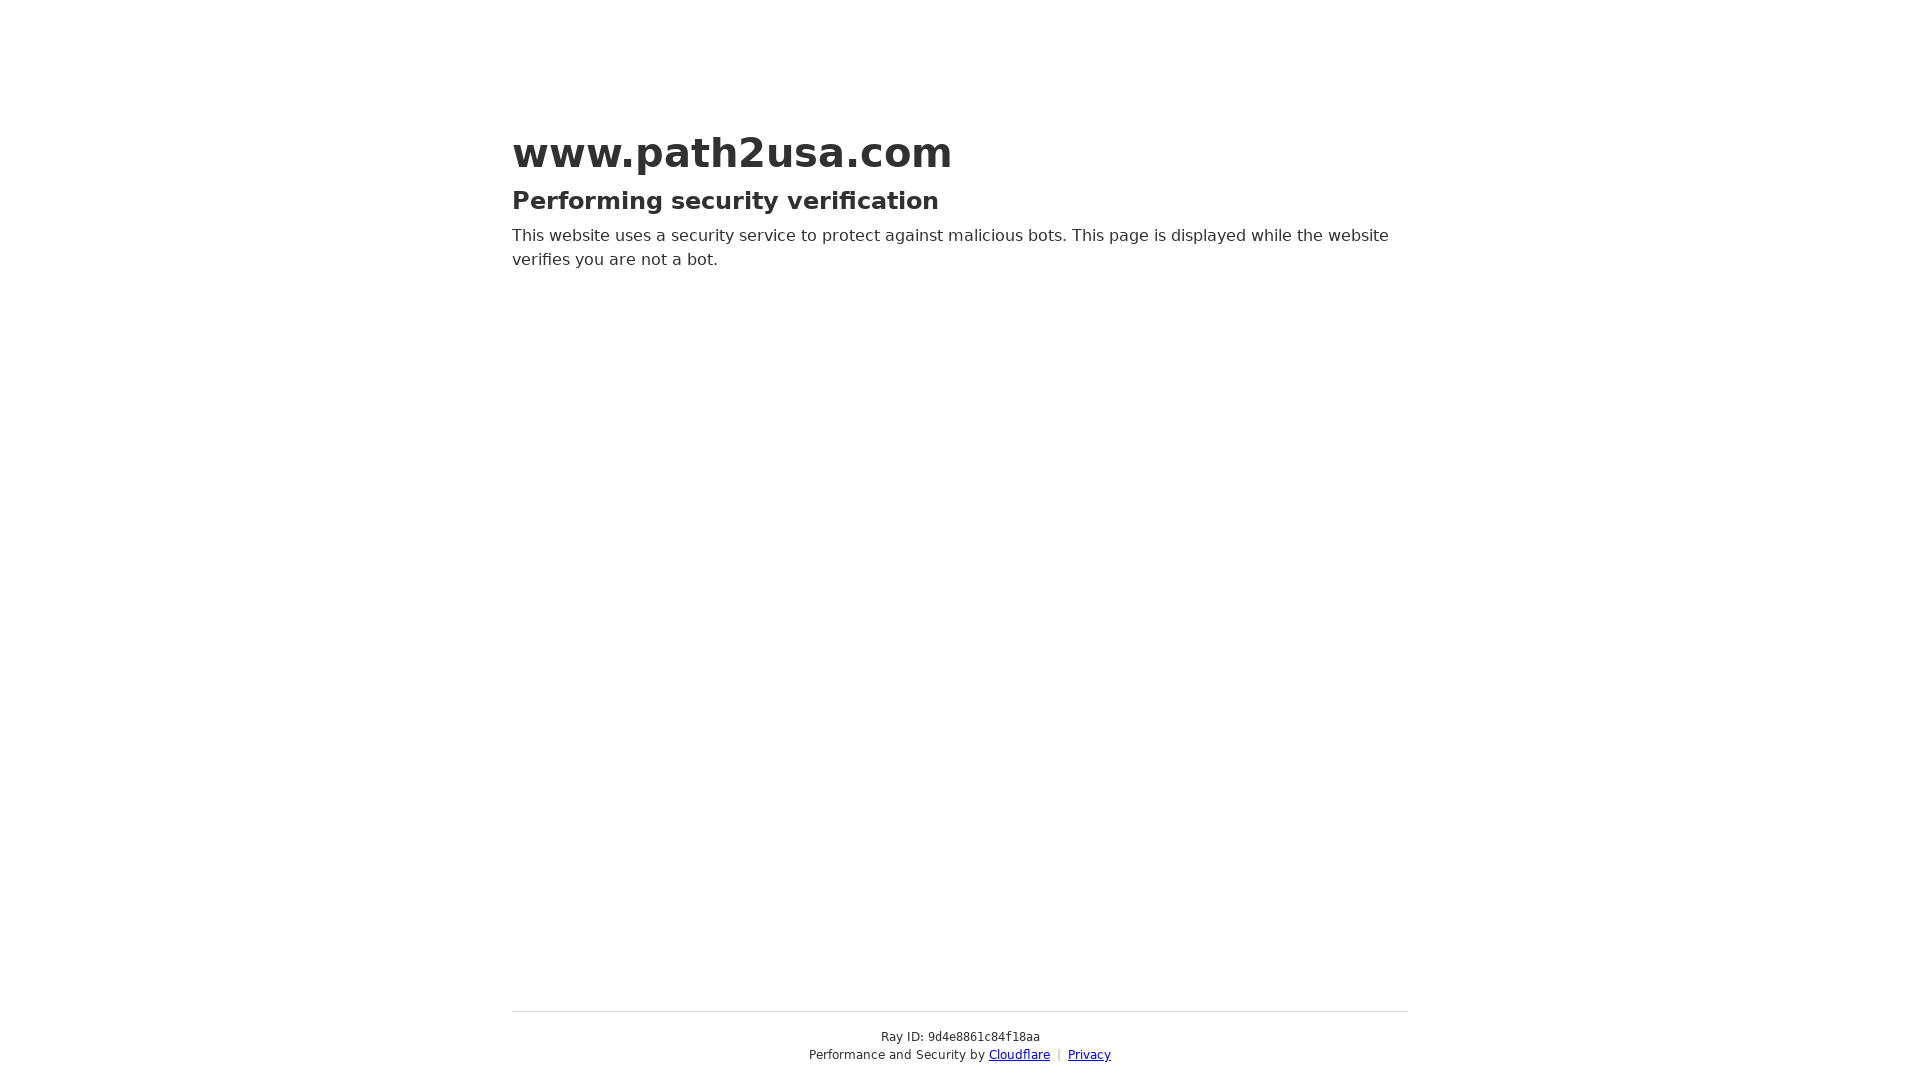

Page fully loaded (domcontentloaded state reached)
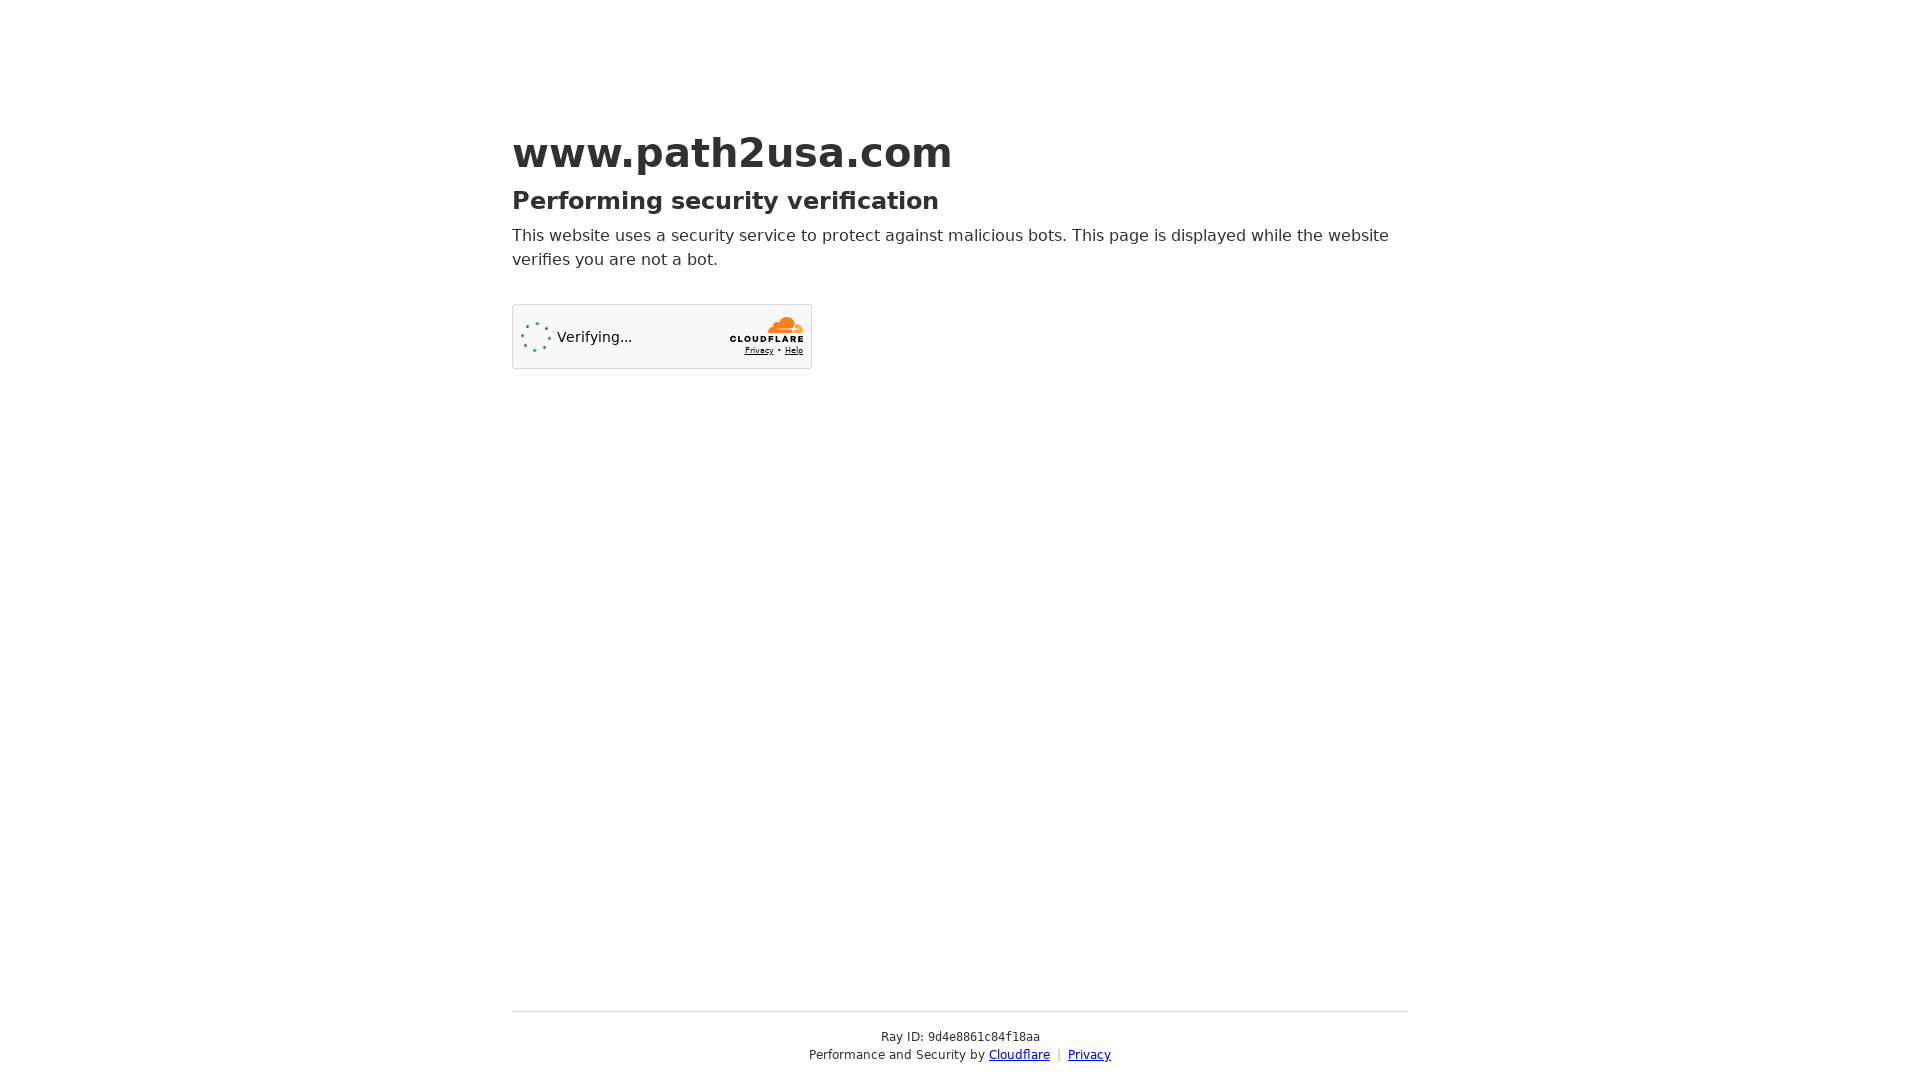

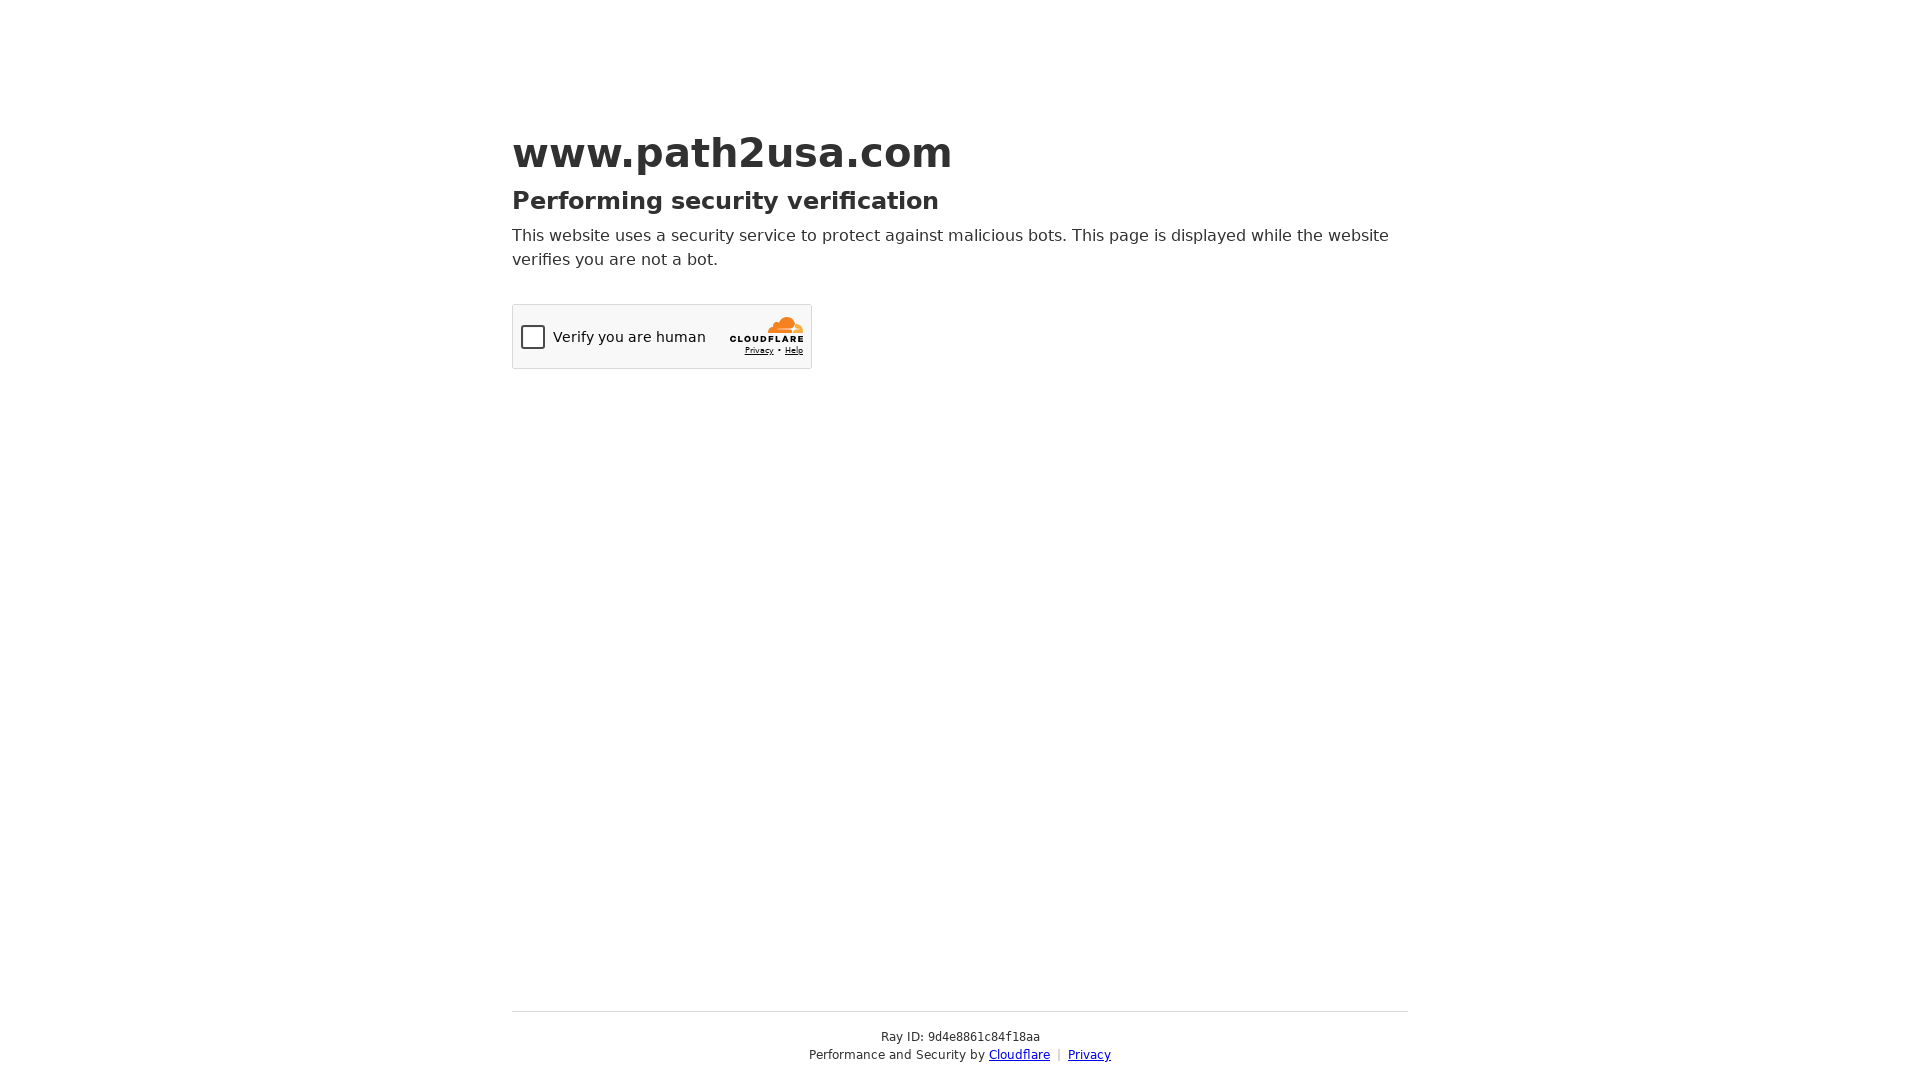